Navigates to UI Testing Playground and clicks on the Resources link

Starting URL: http://uitestingplayground.com/

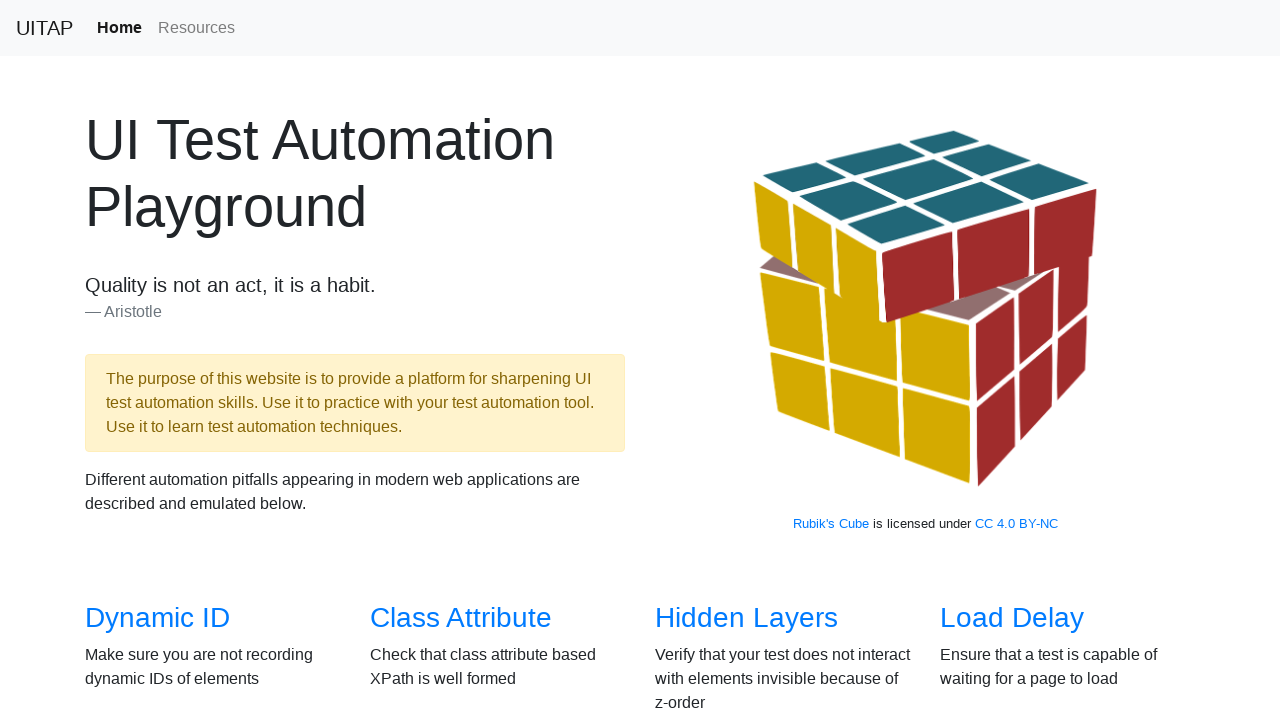

Clicked on Resources link at (196, 28) on a[href='/resources']
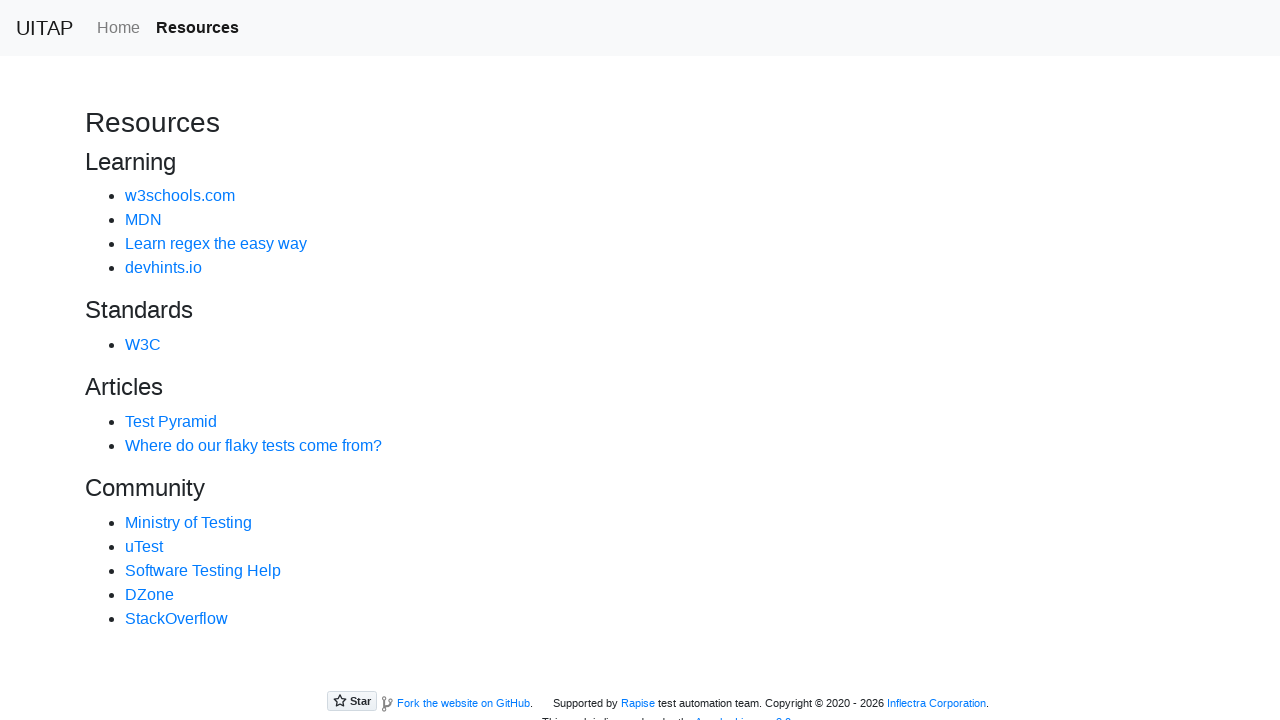

W3Schools link became visible on resources page
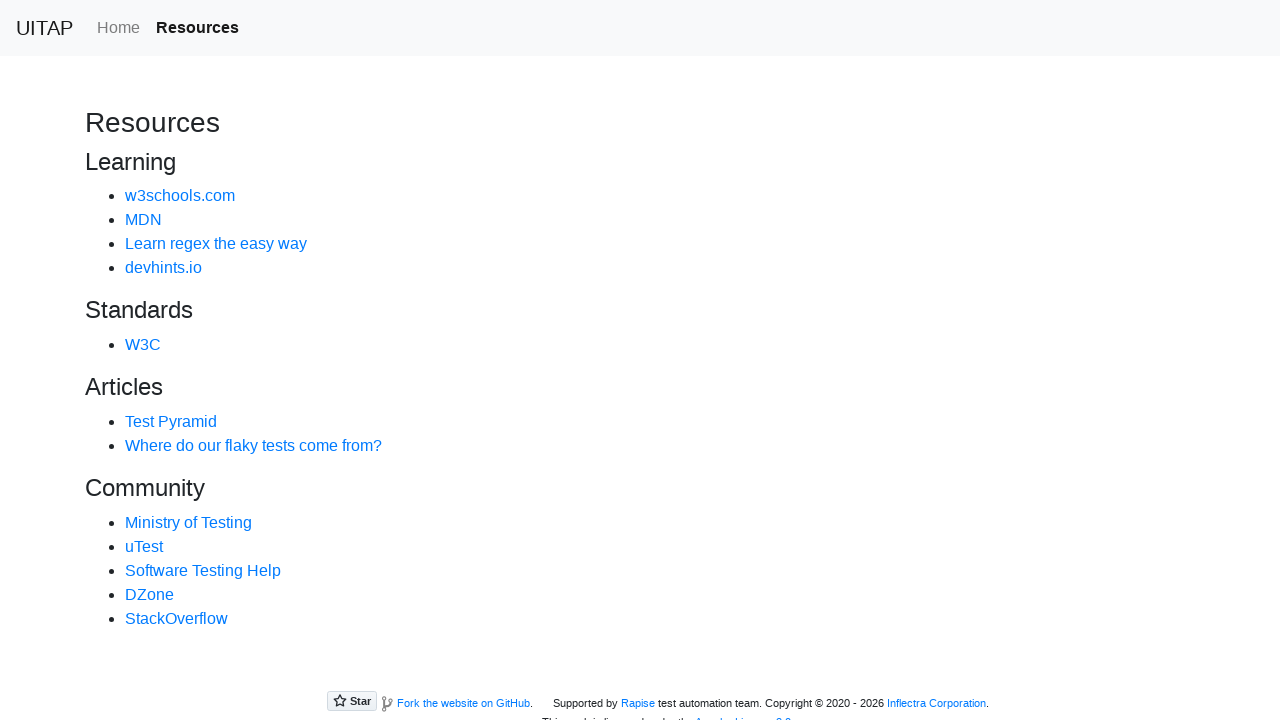

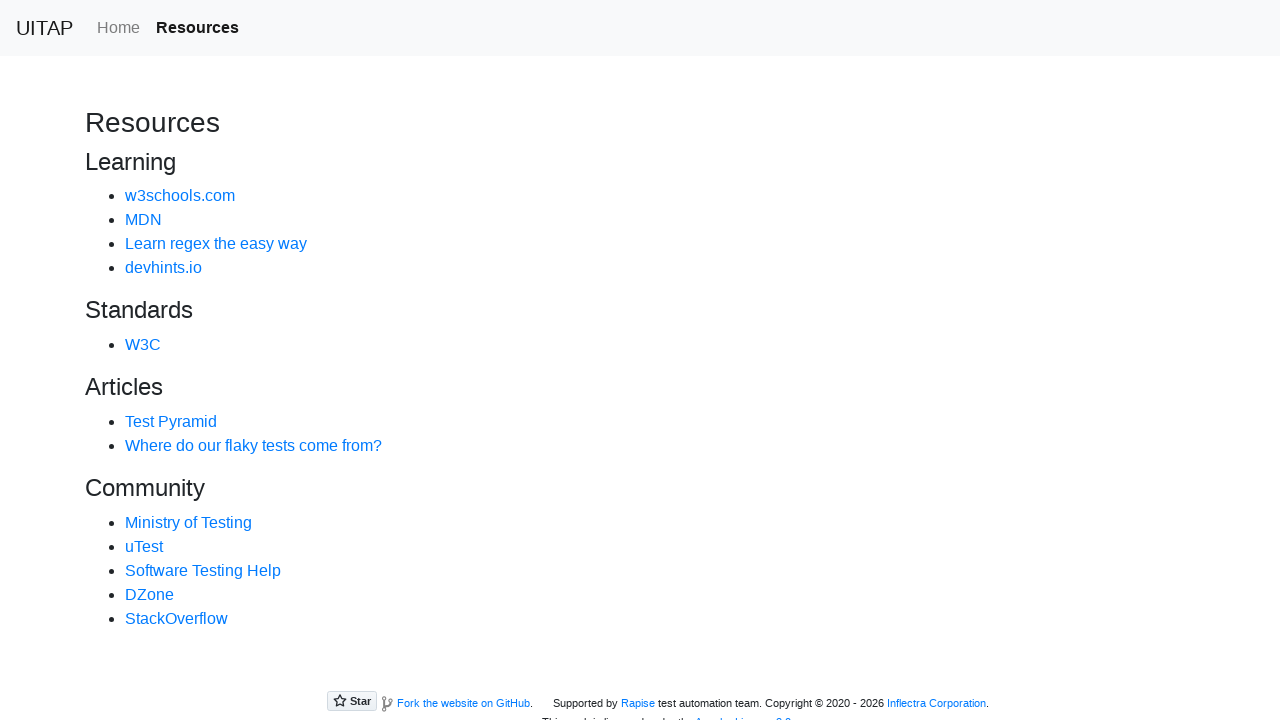